Navigates to a movie listing page, waits for movie cards to load, then clicks on the first movie to view its detail page and verifies the detail content loads properly.

Starting URL: https://spa1.scrape.center/page/1

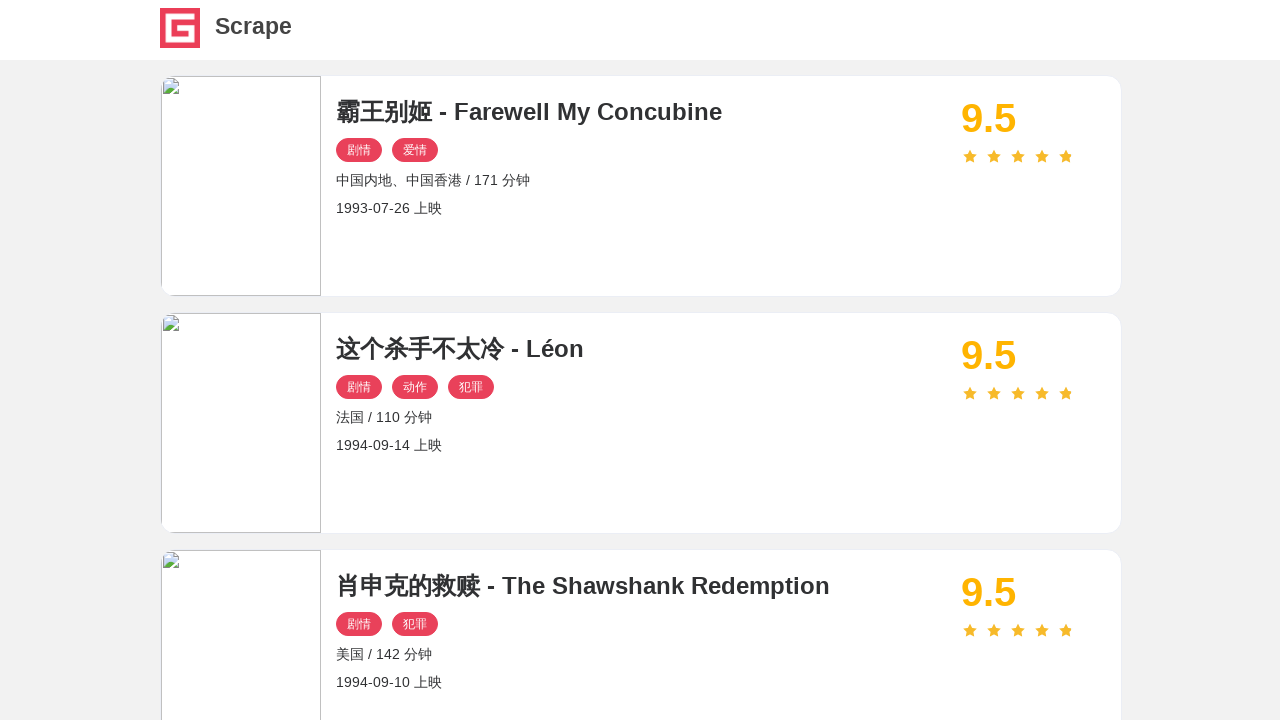

Navigated to movie listing page at https://spa1.scrape.center/page/1
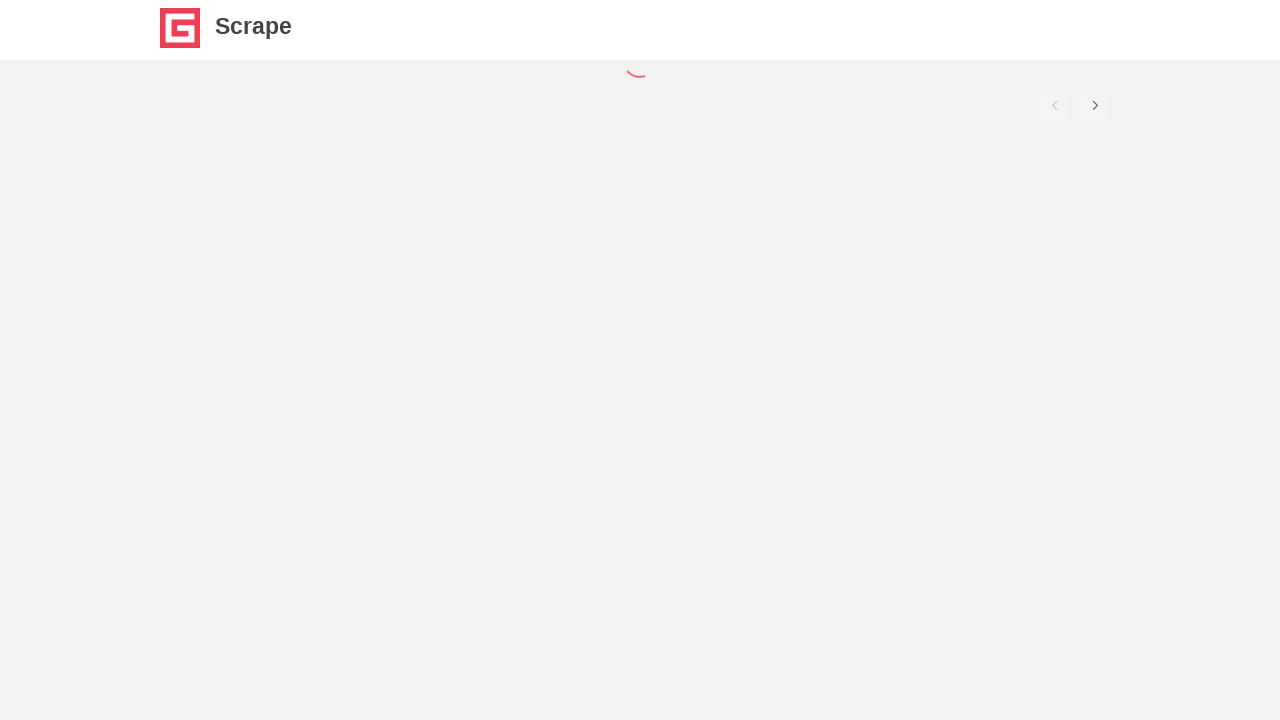

Movie cards loaded on the index page
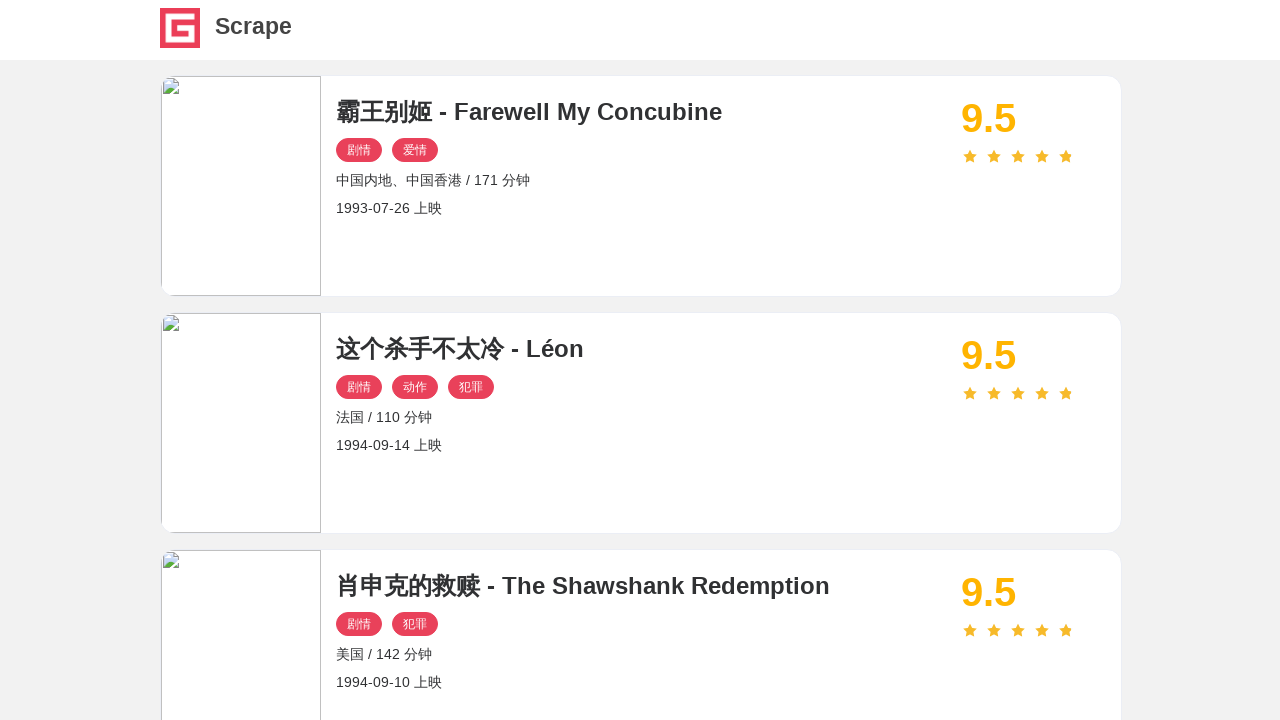

Clicked on the first movie card at (641, 112) on xpath=//*[@id="index"]//h2[@class="m-b-sm"]/parent::a >> nth=0
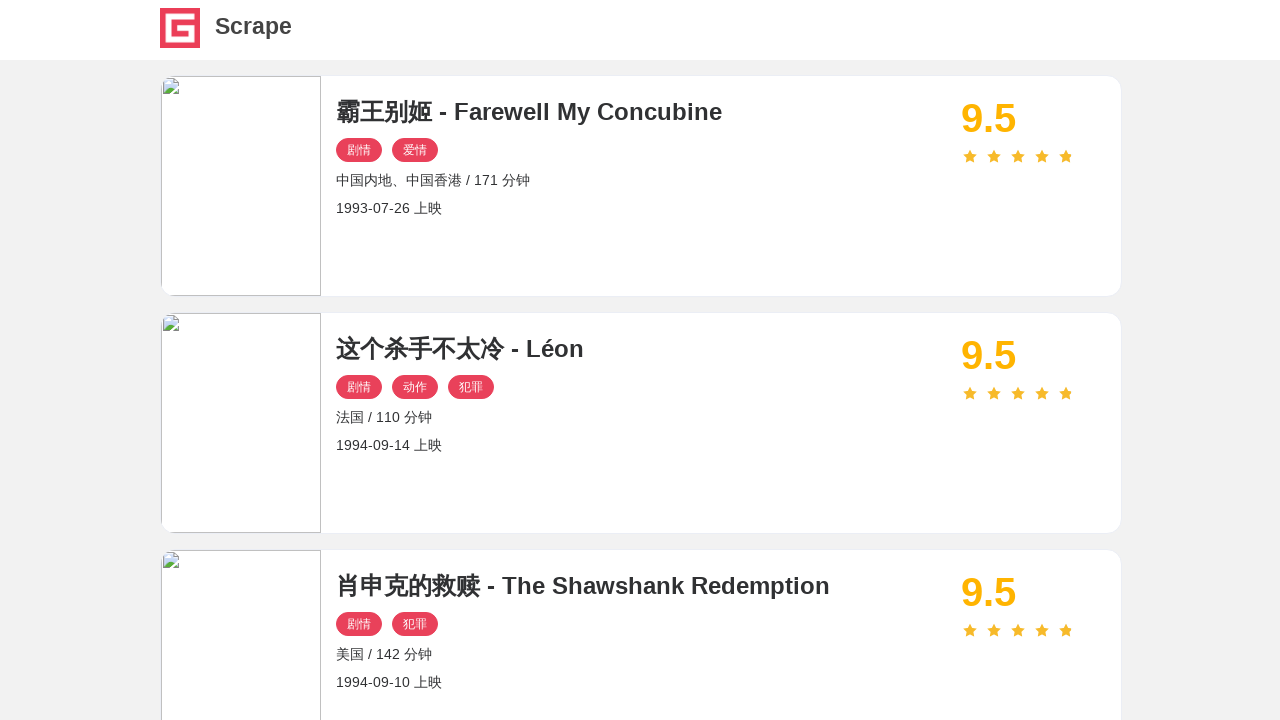

Movie detail page loaded with item container
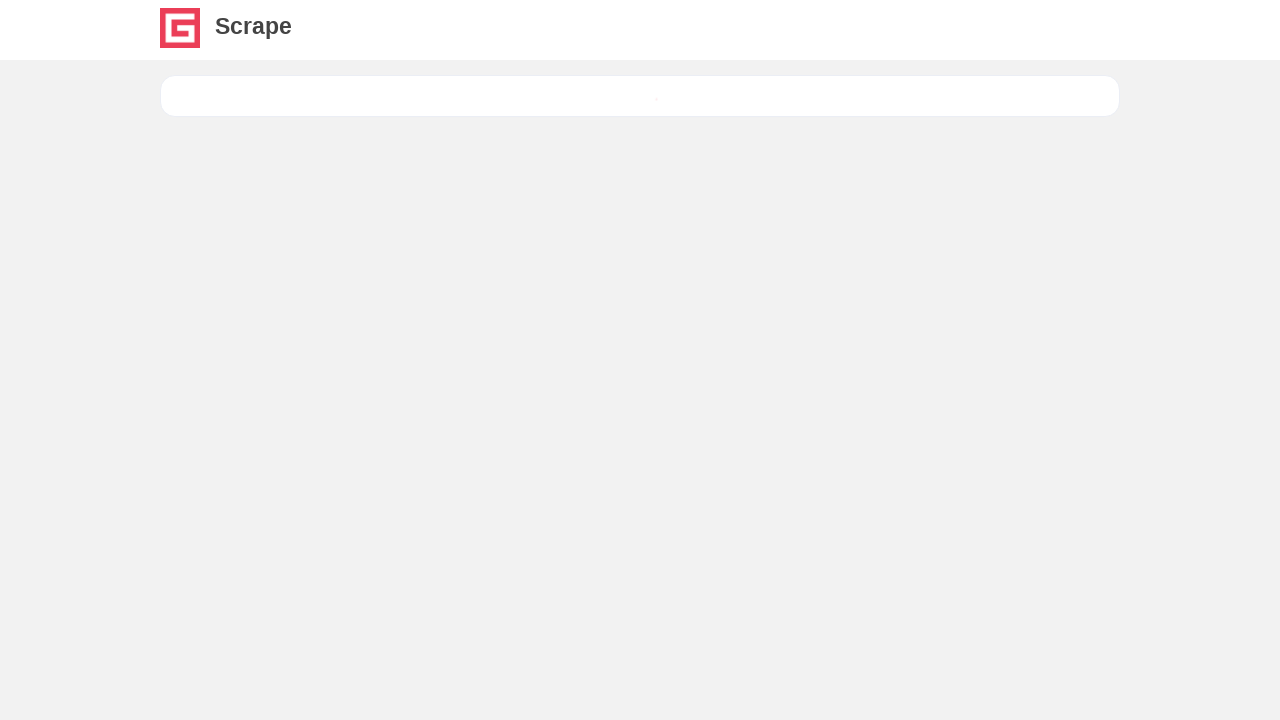

Movie title element is visible
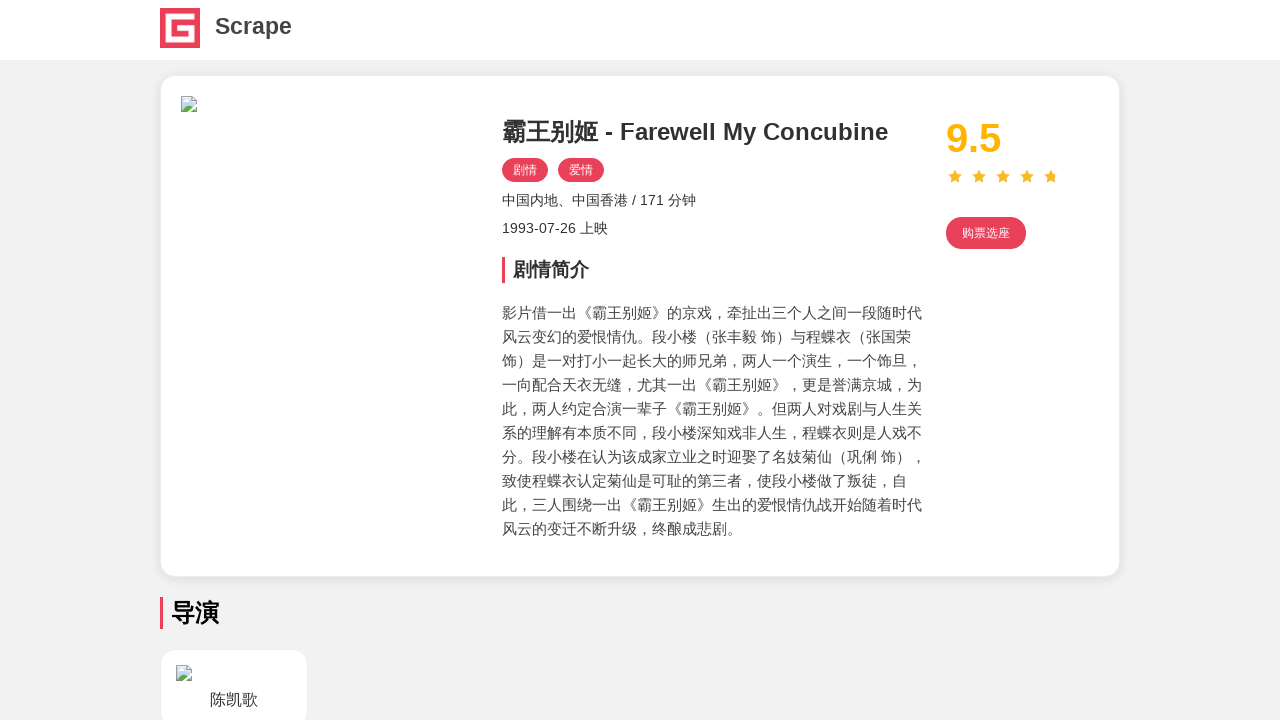

Movie score element is visible
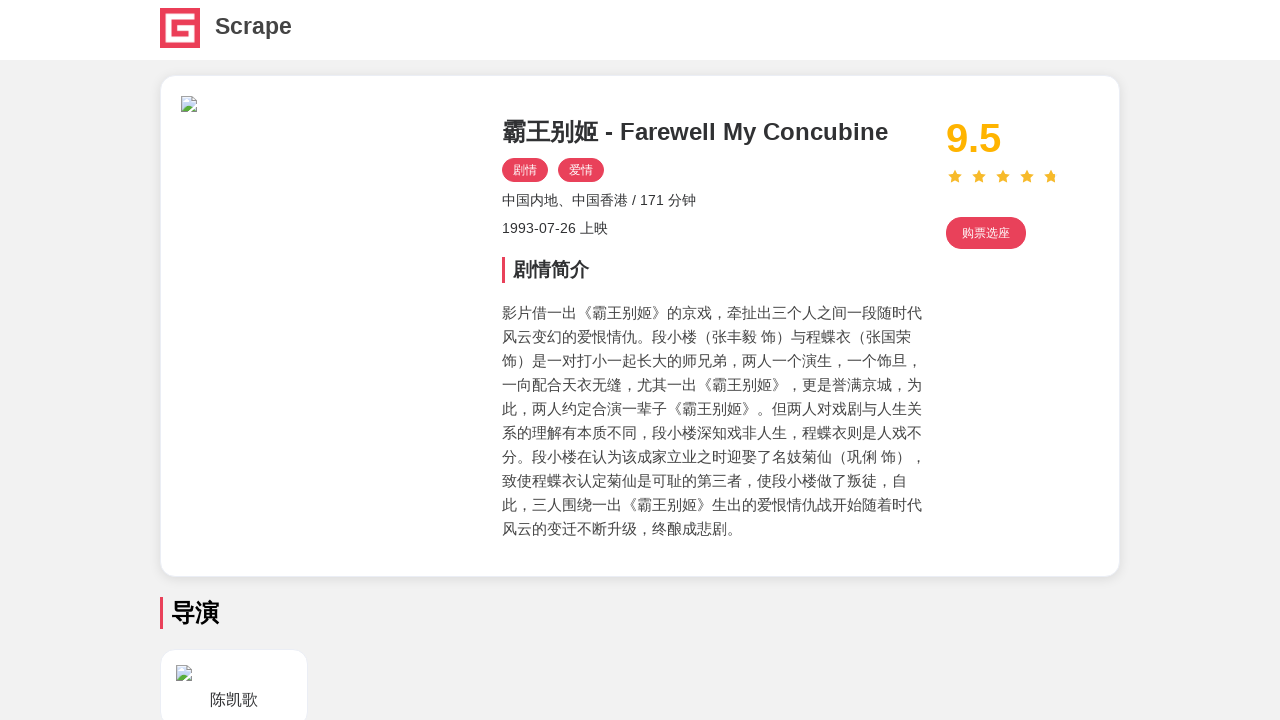

Movie brief description element is visible
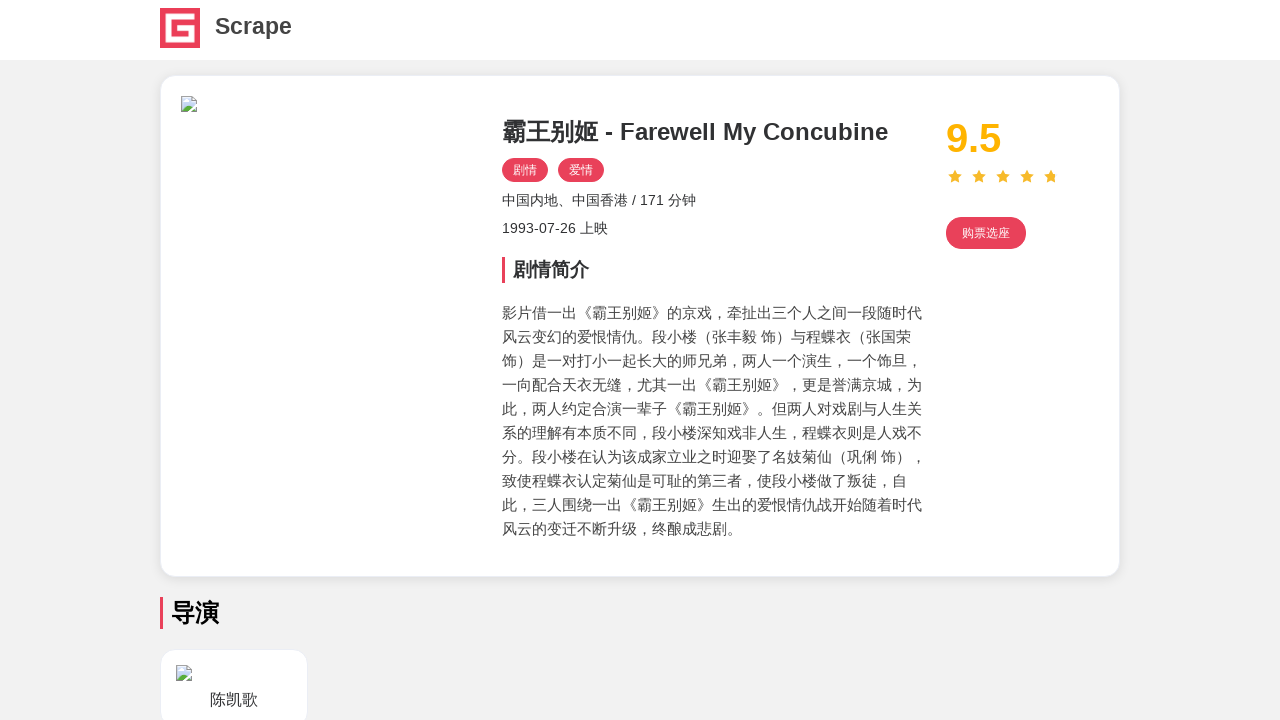

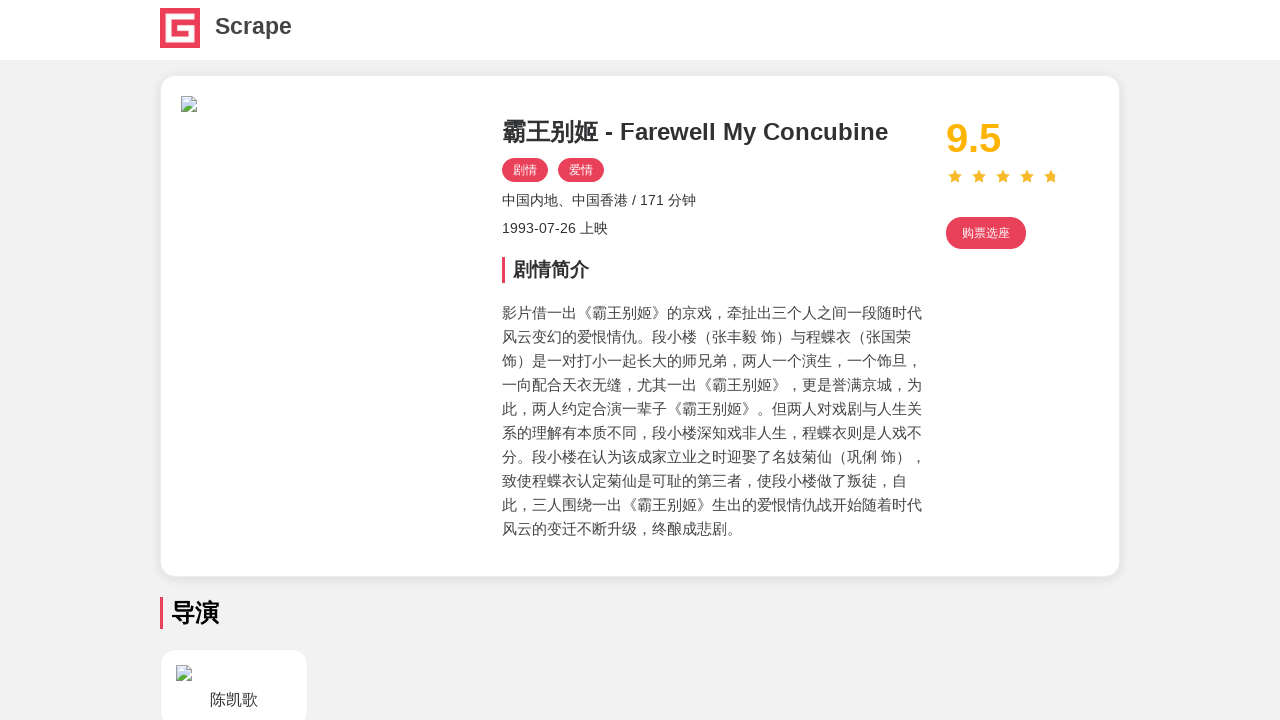